Tests that clicking the Run button shows a loading window on the loader demo page

Starting URL: http://demo.automationtesting.in/Loader.html

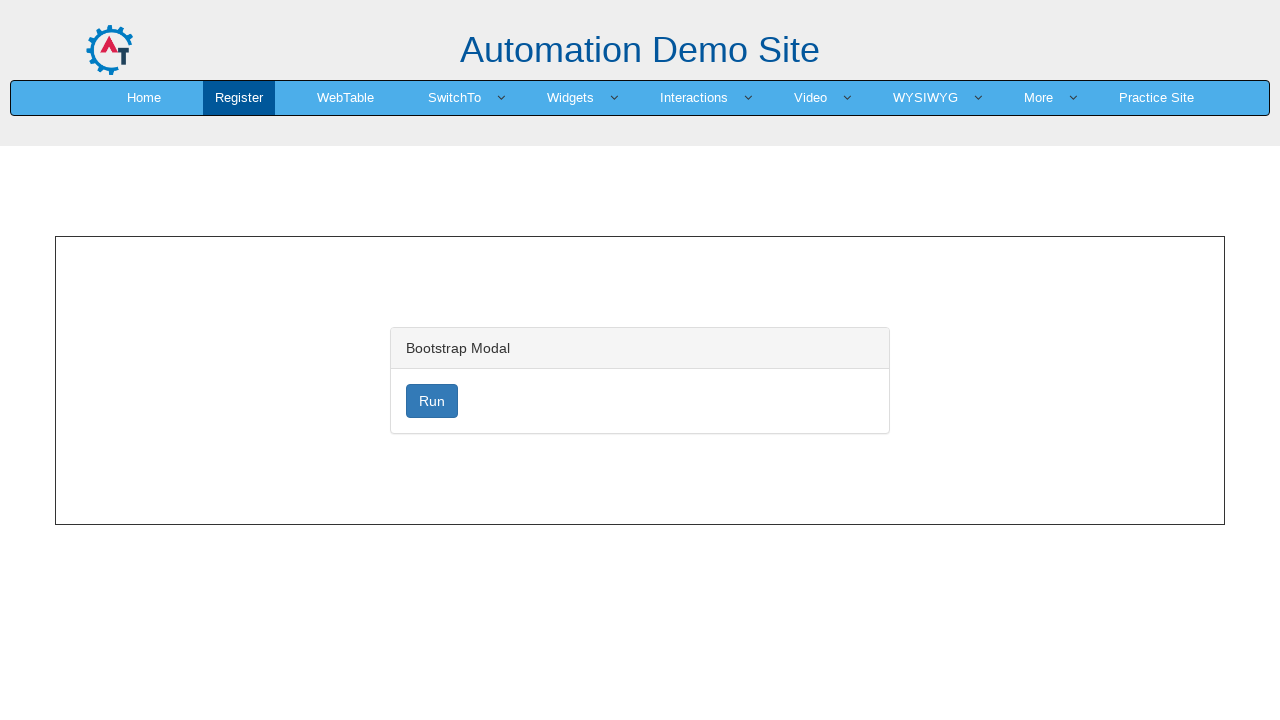

Clicked the Run button to trigger the loader at (432, 401) on #loader
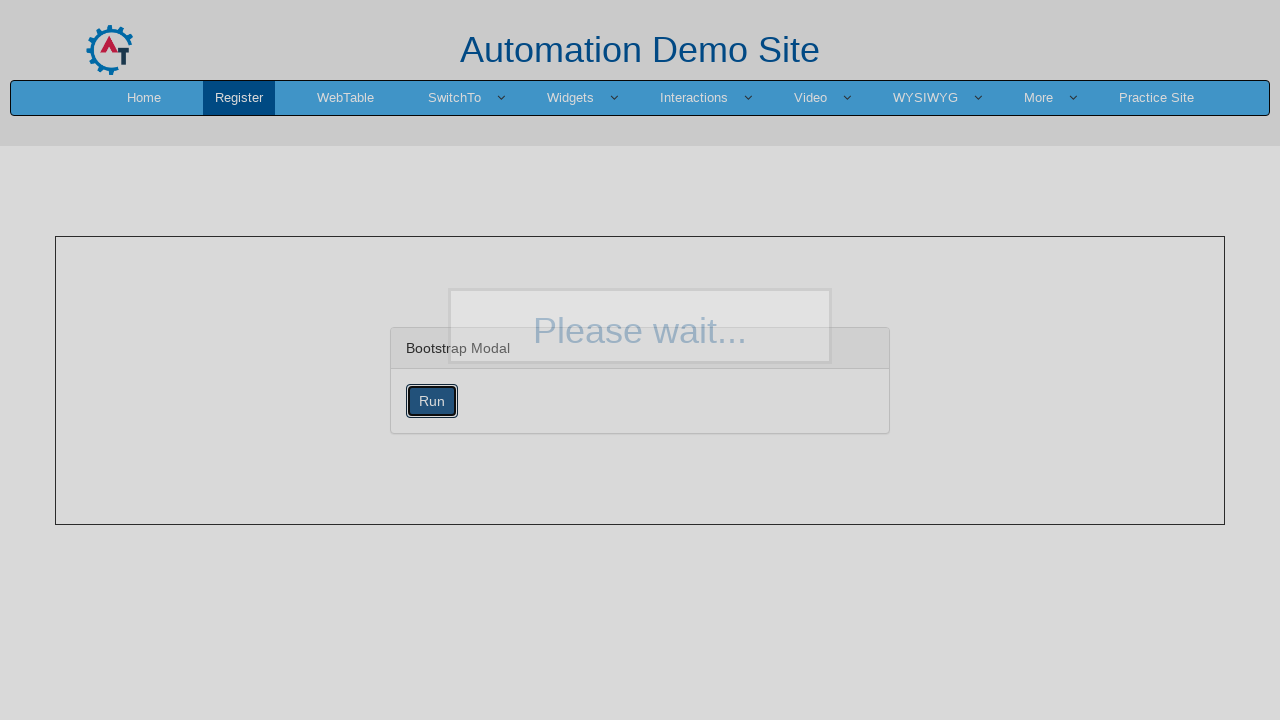

Loading window with 'Please wait...' title appeared
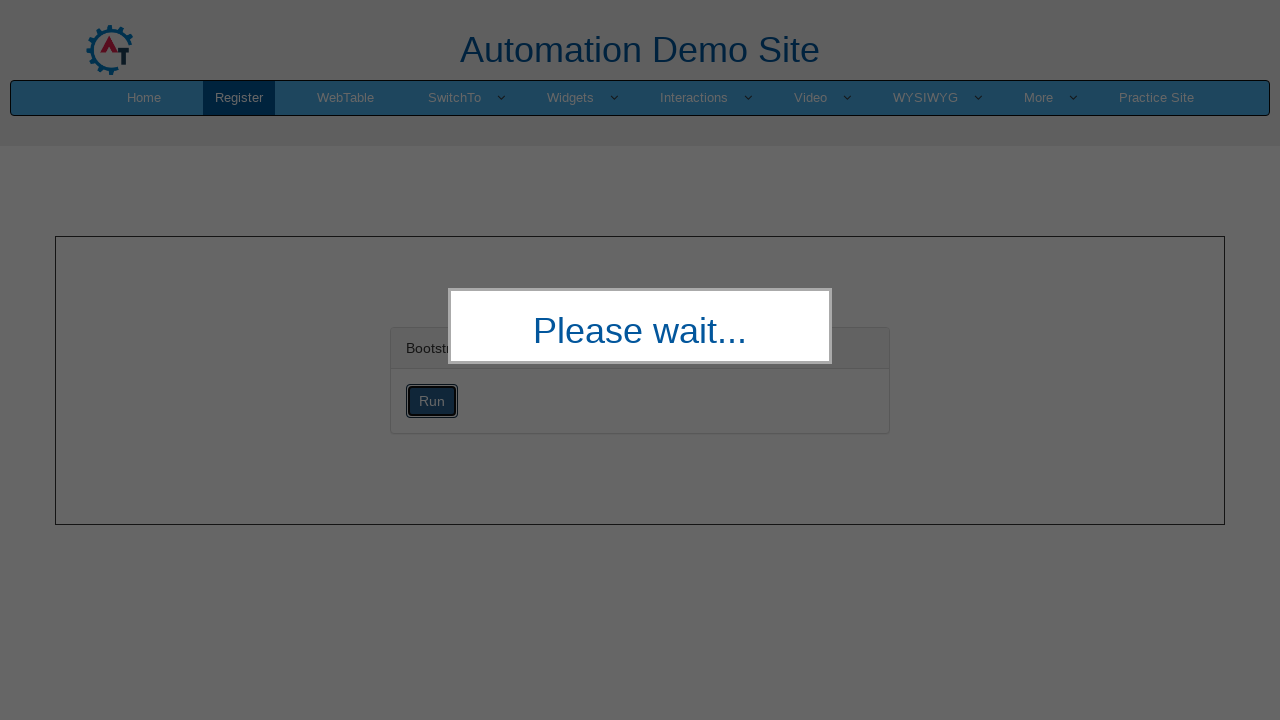

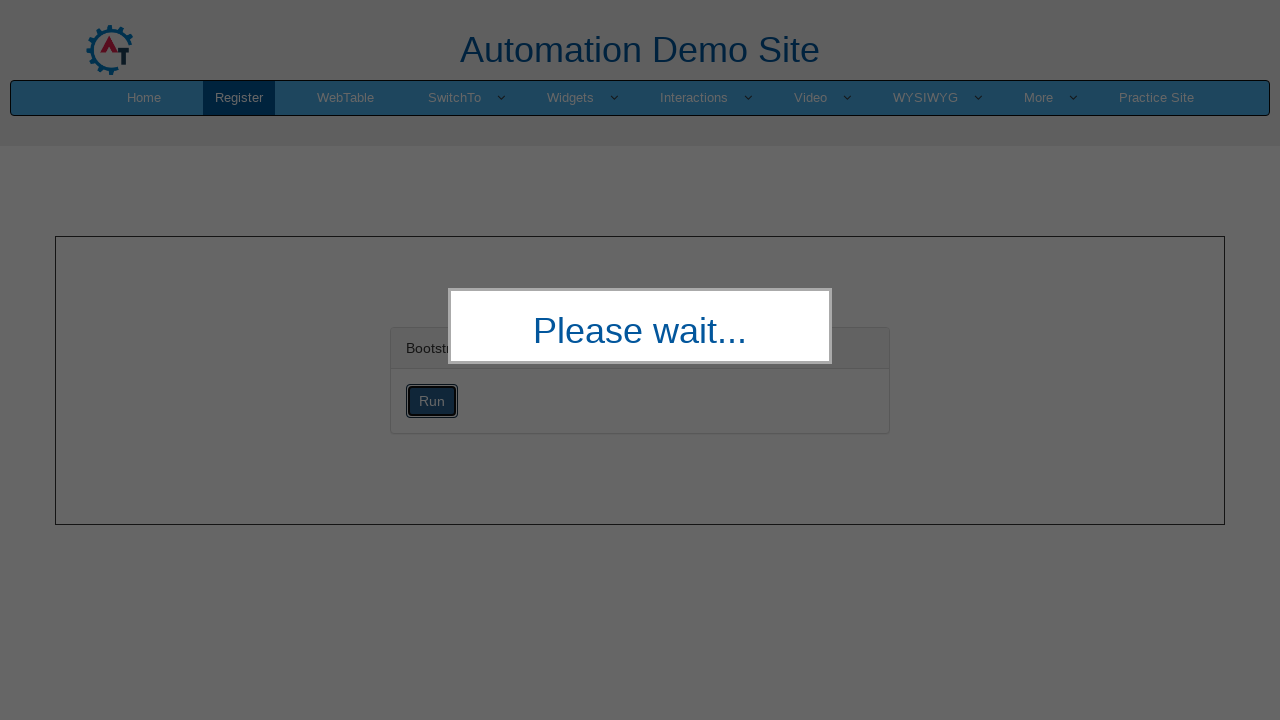